Tests opting out of A/B tests by adding an opt-out cookie after visiting the page, then refreshing to verify the page shows "No A/B Test" heading.

Starting URL: http://the-internet.herokuapp.com/abtest

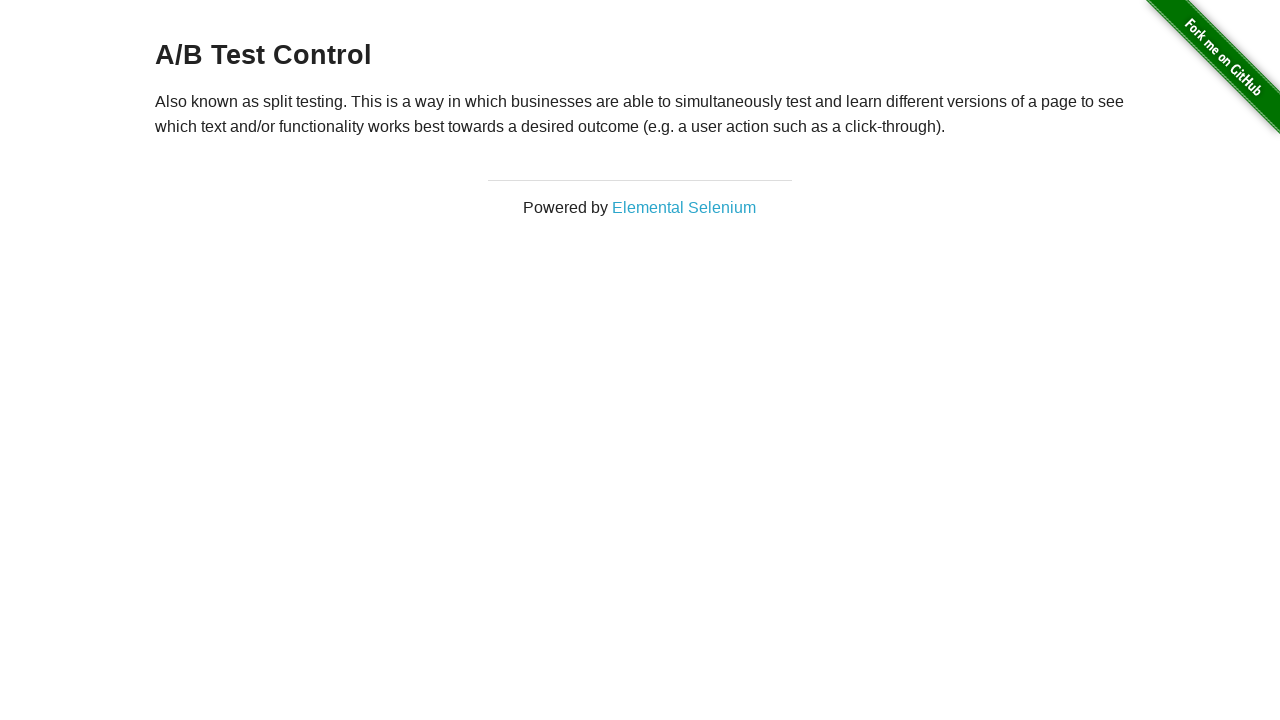

Located h3 heading element
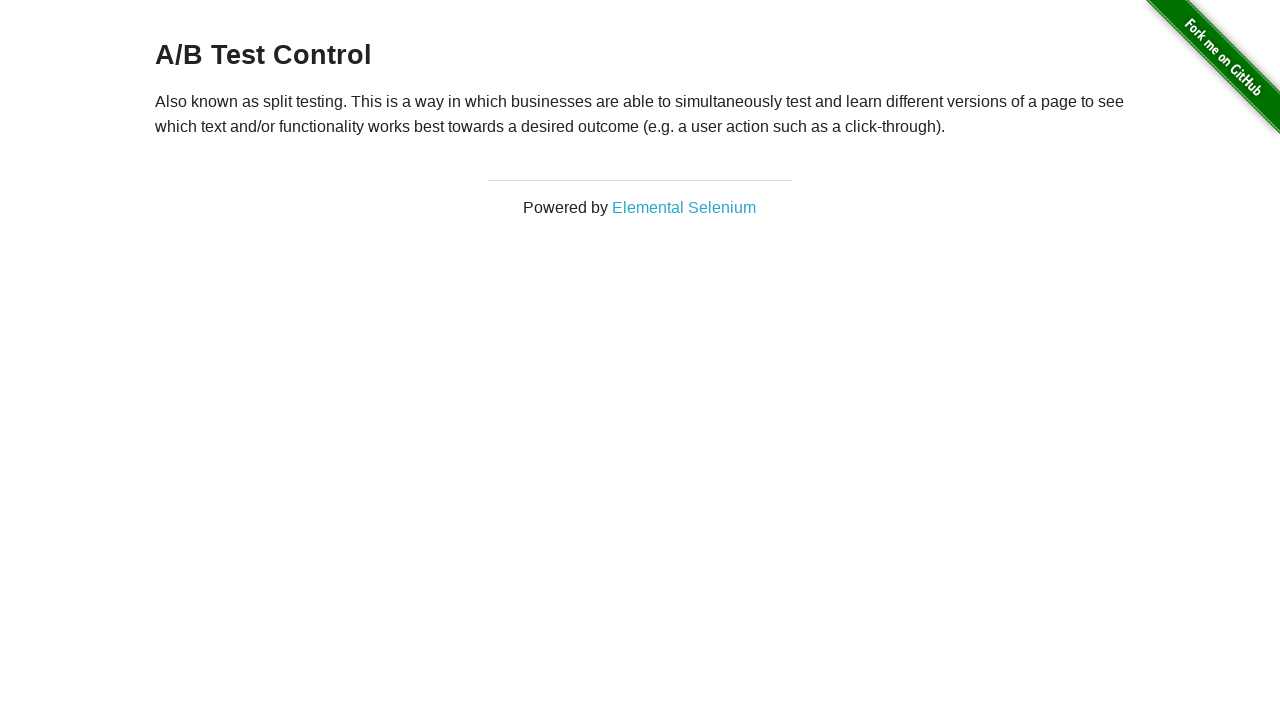

Retrieved heading text content
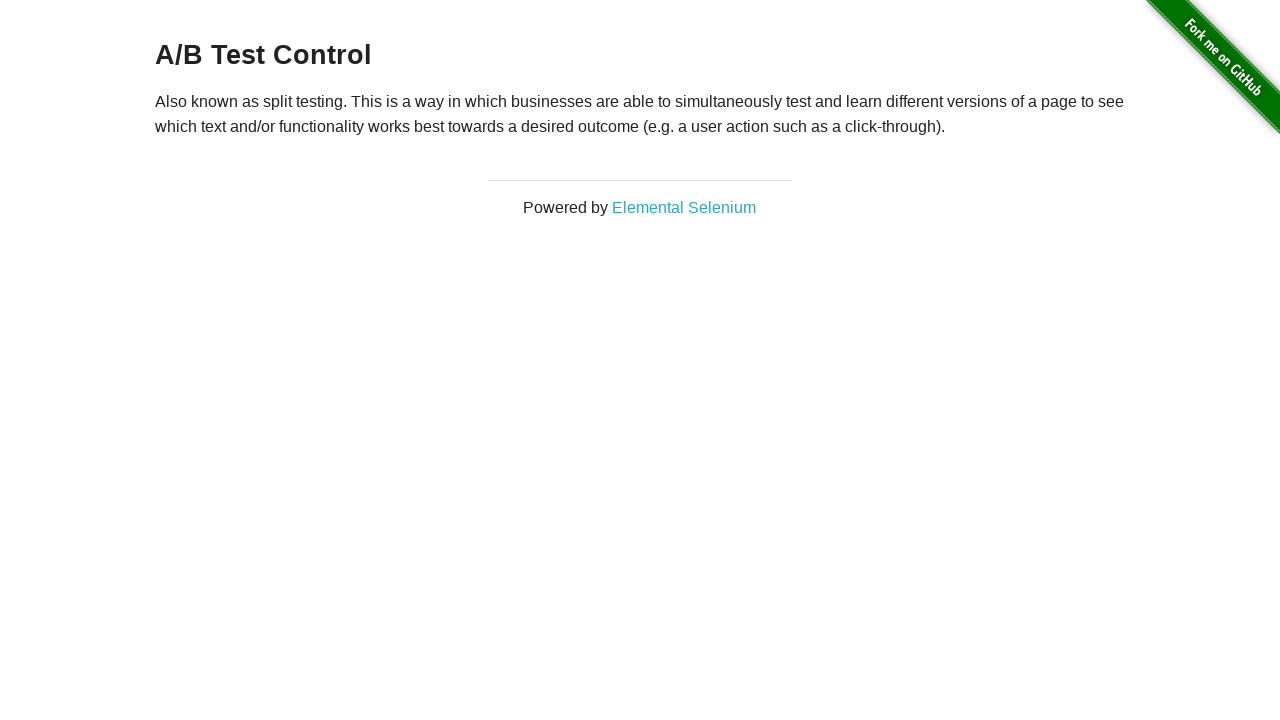

Verified initial heading starts with 'A/B Test'
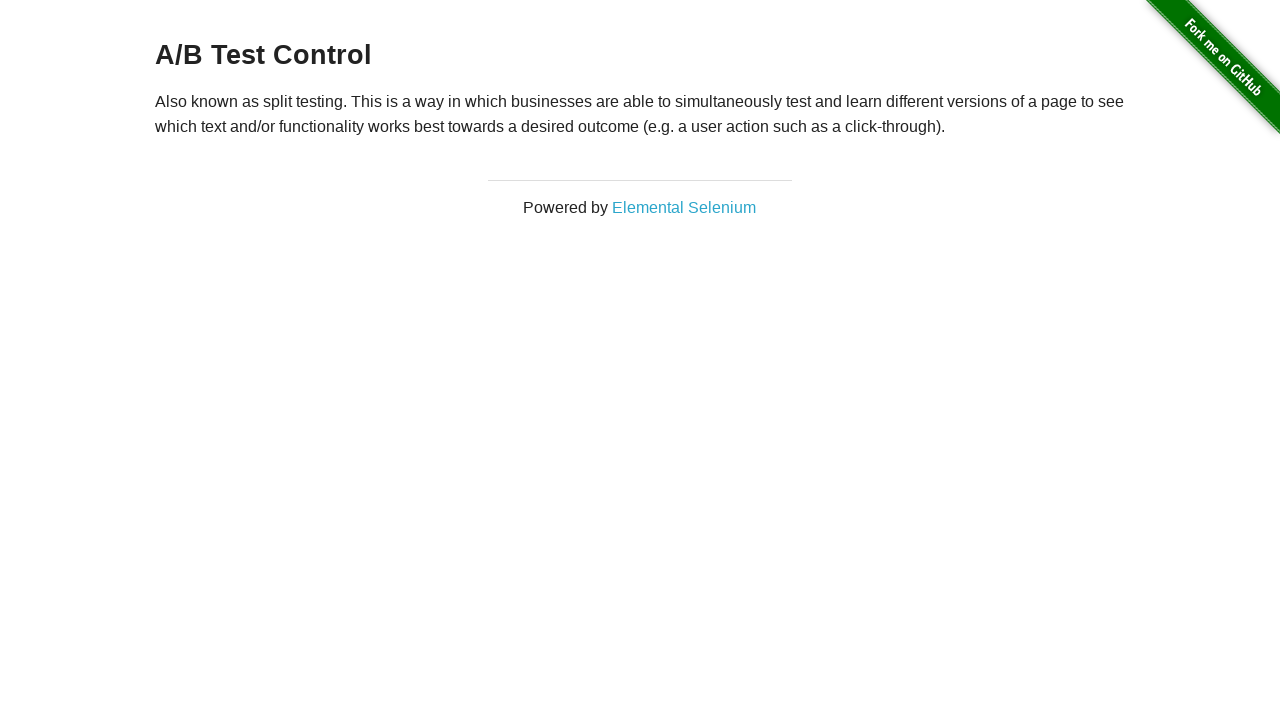

Added optimizelyOptOut cookie to opt out of A/B test
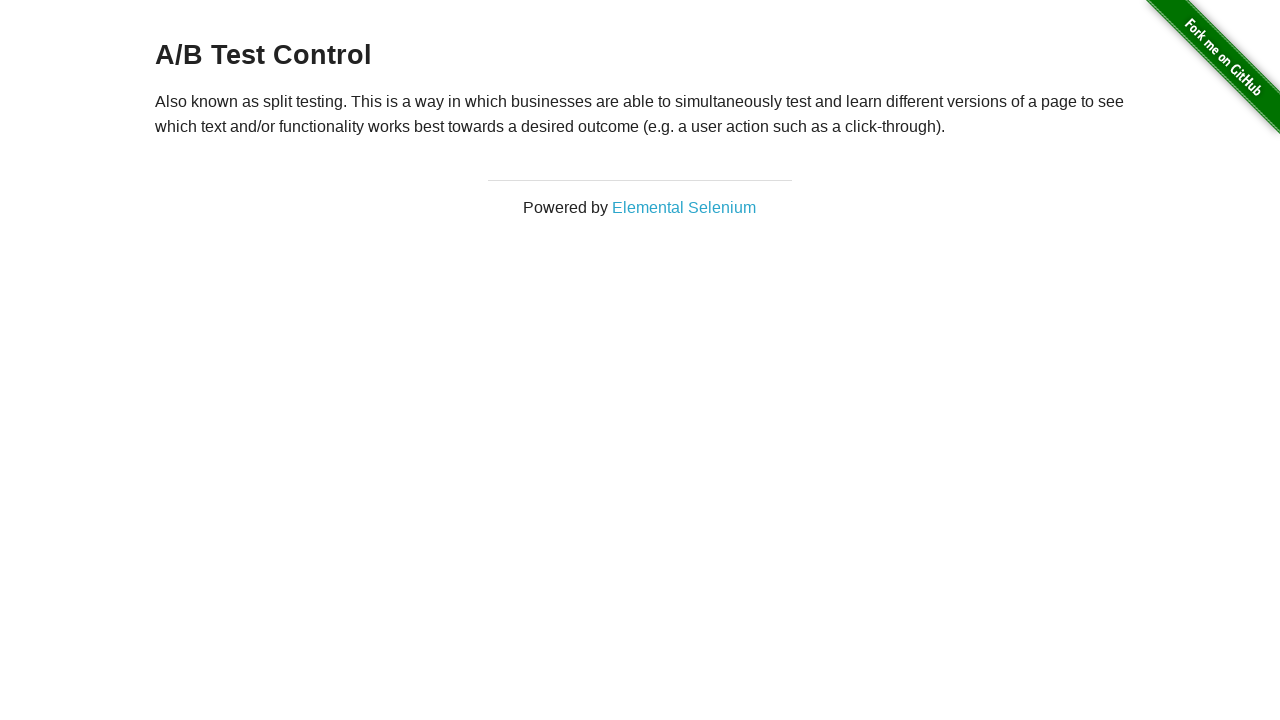

Reloaded page to apply opt-out cookie
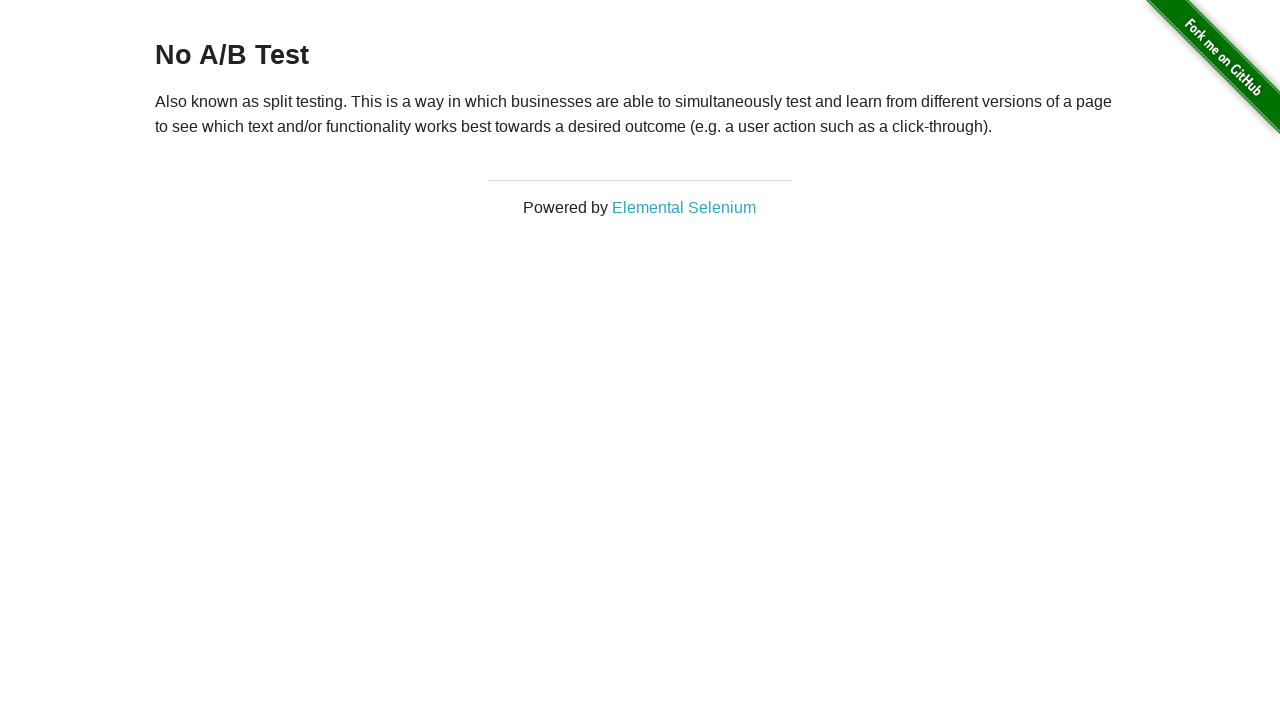

Retrieved heading text content after page reload
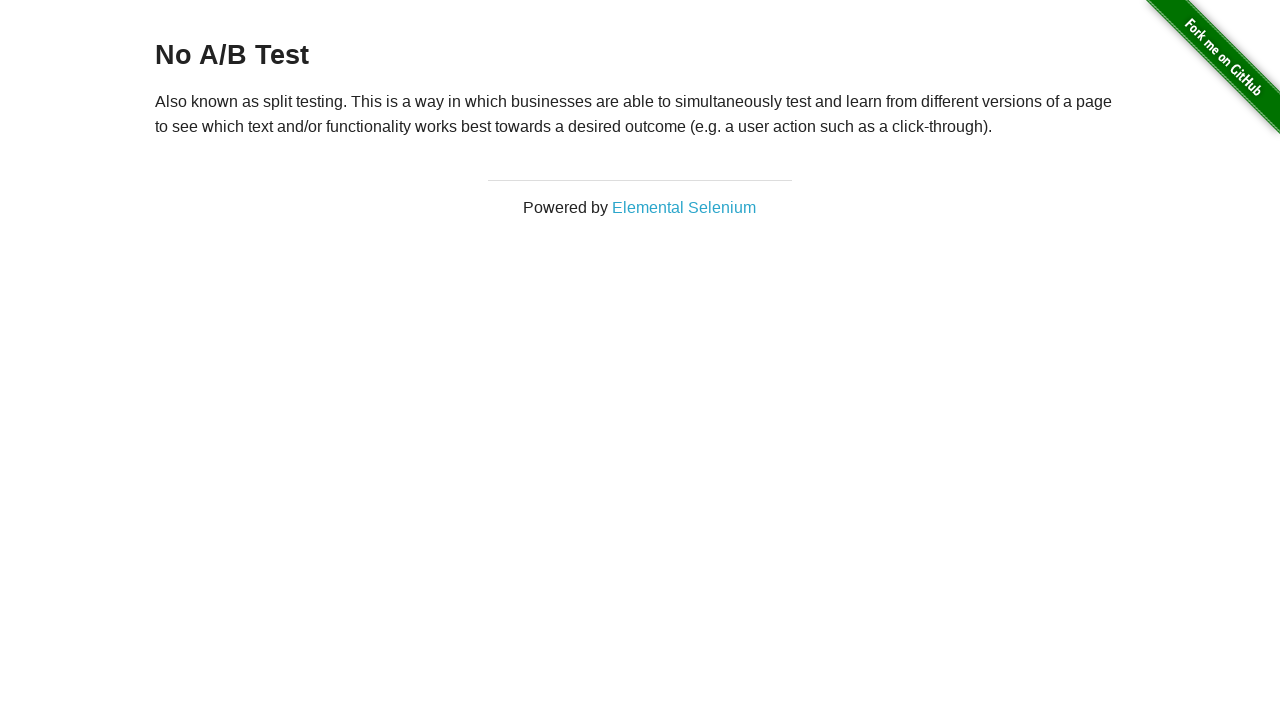

Verified heading now starts with 'No A/B Test' confirming opt-out success
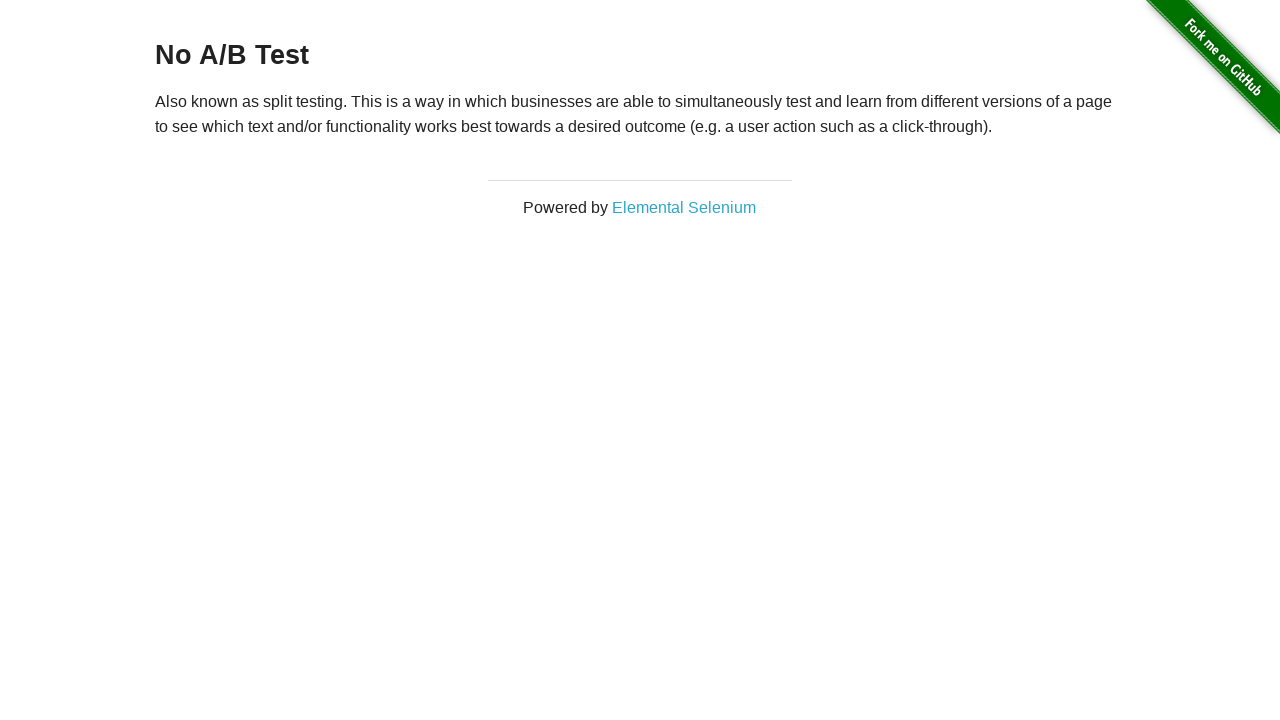

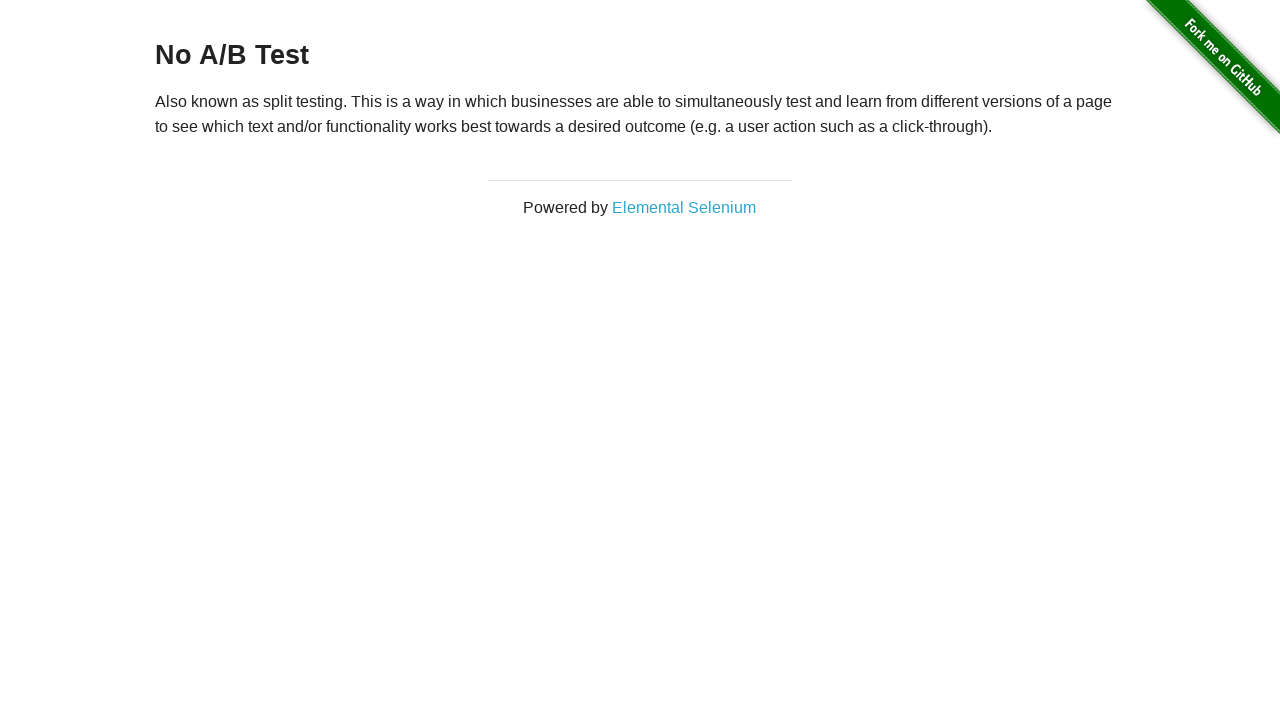